Tests accordion functionality by clicking on Section 3 to expand it

Starting URL: https://seleniumui.moderntester.pl/accordion.php

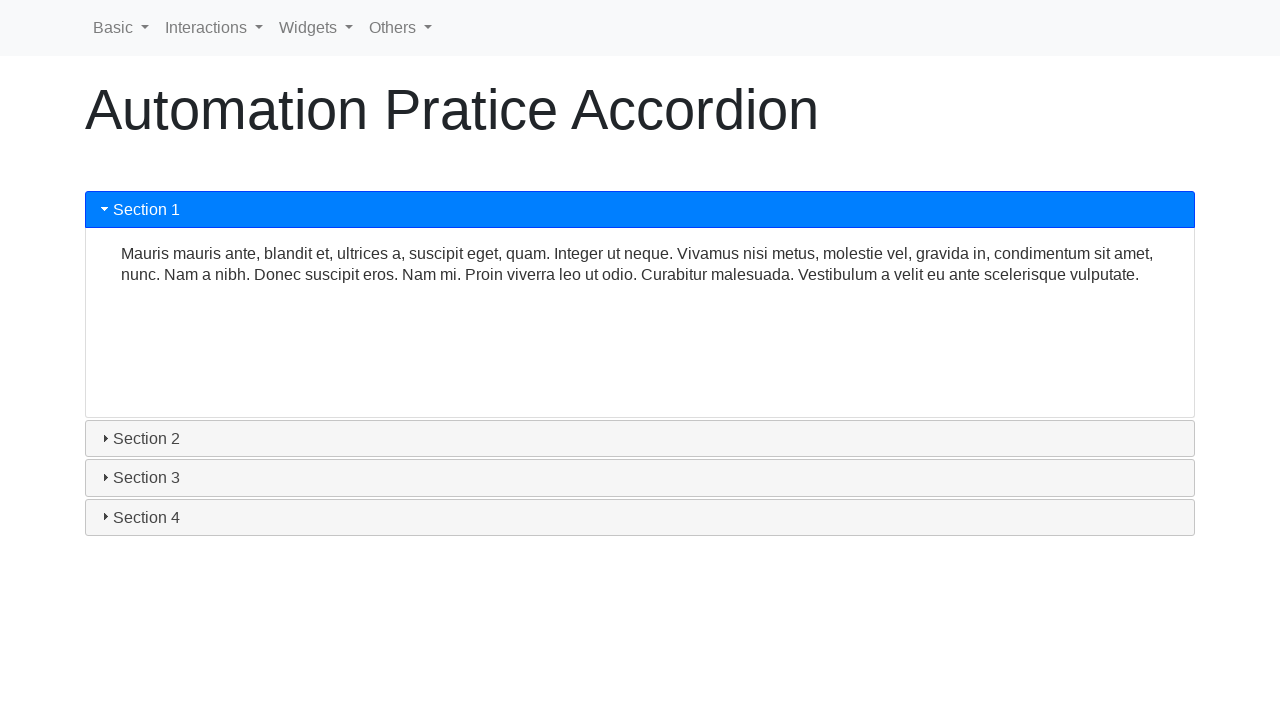

Clicked on Section 3 to expand accordion at (640, 478) on #ui-id-5
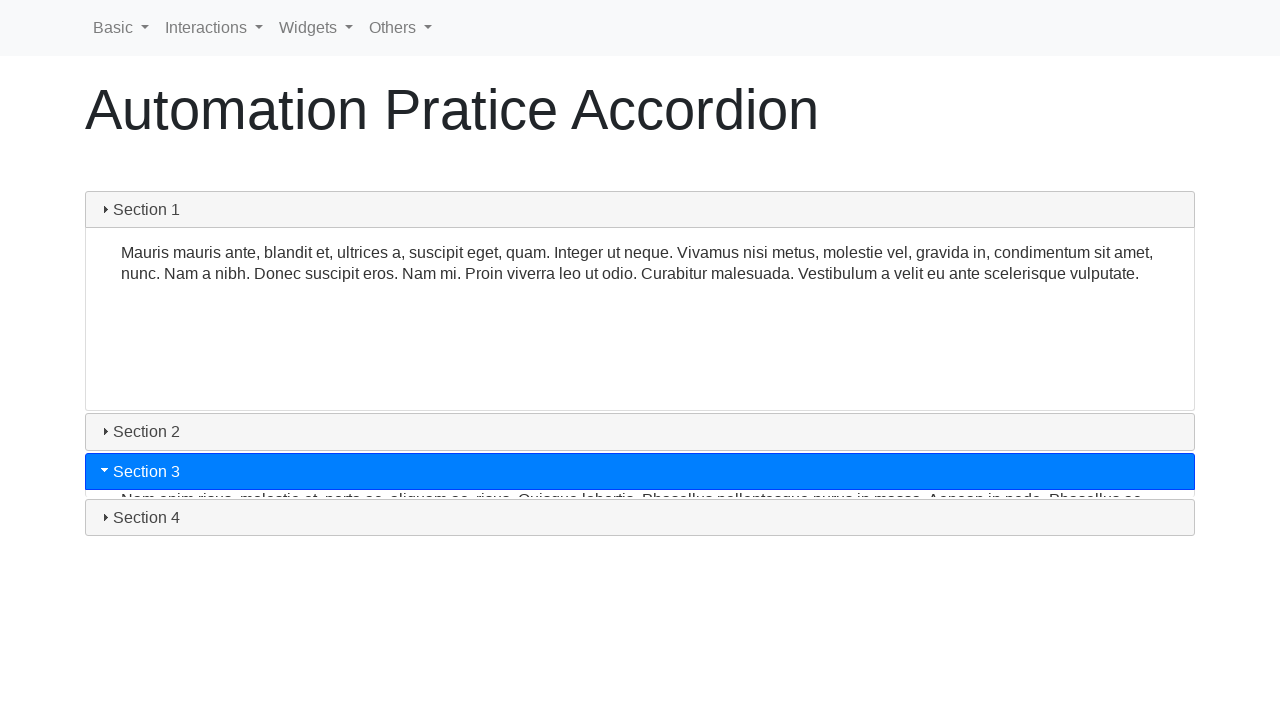

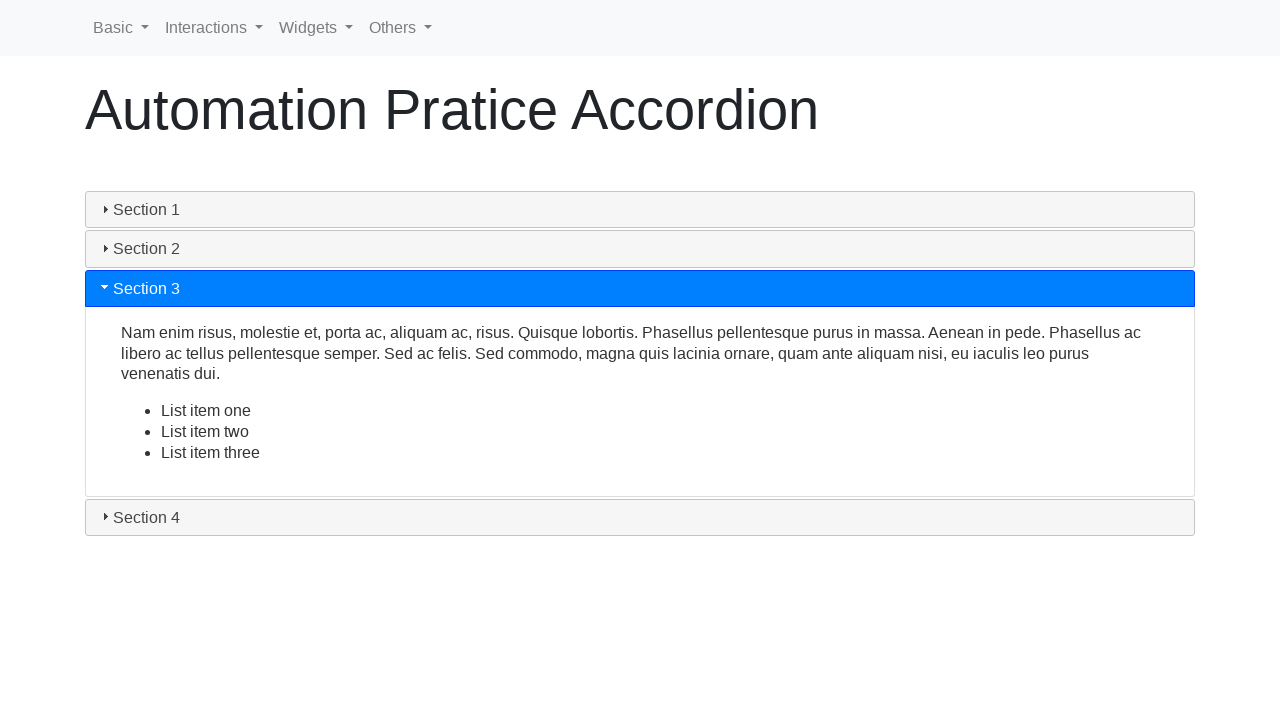